Tests navigation on a Czech website by clicking on the "Příběhy" (Stories) section link, then repeatedly scrolling down and clicking "read next" button to load more content.

Starting URL: https://www.bezfrazi.cz

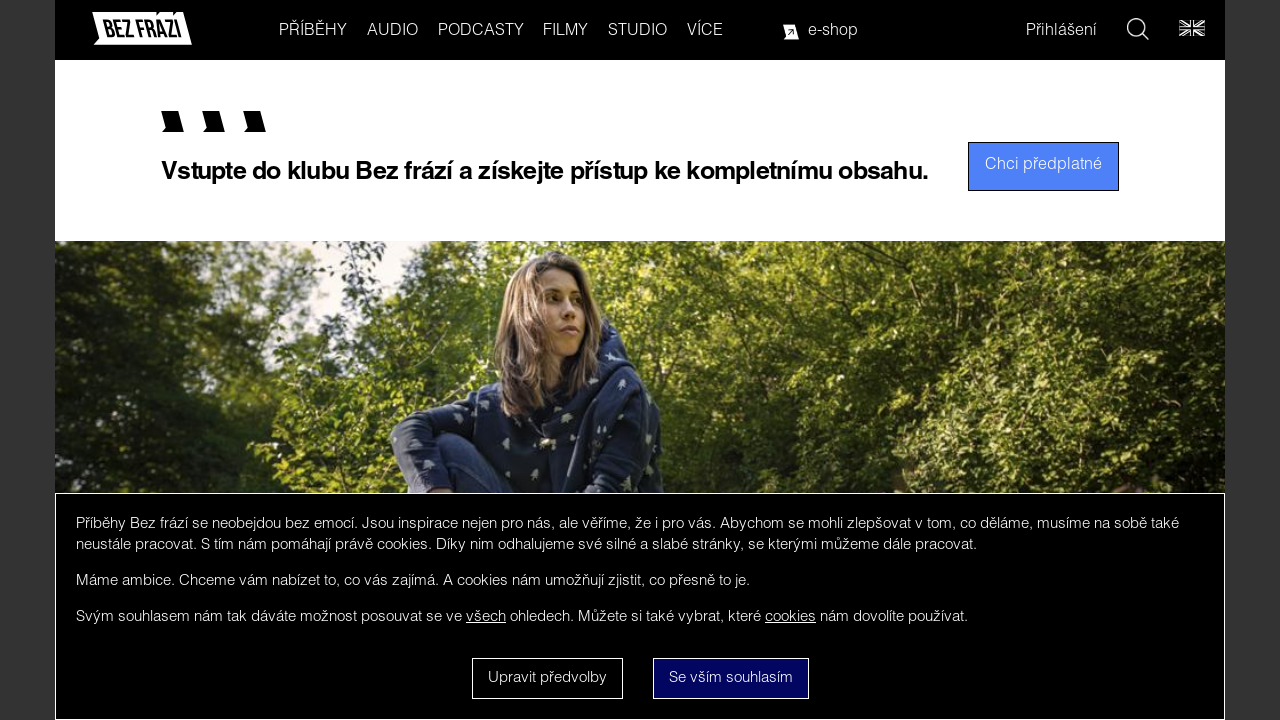

Clicked on 'Příběhy' (Stories) link at (313, 32) on text=Příběhy
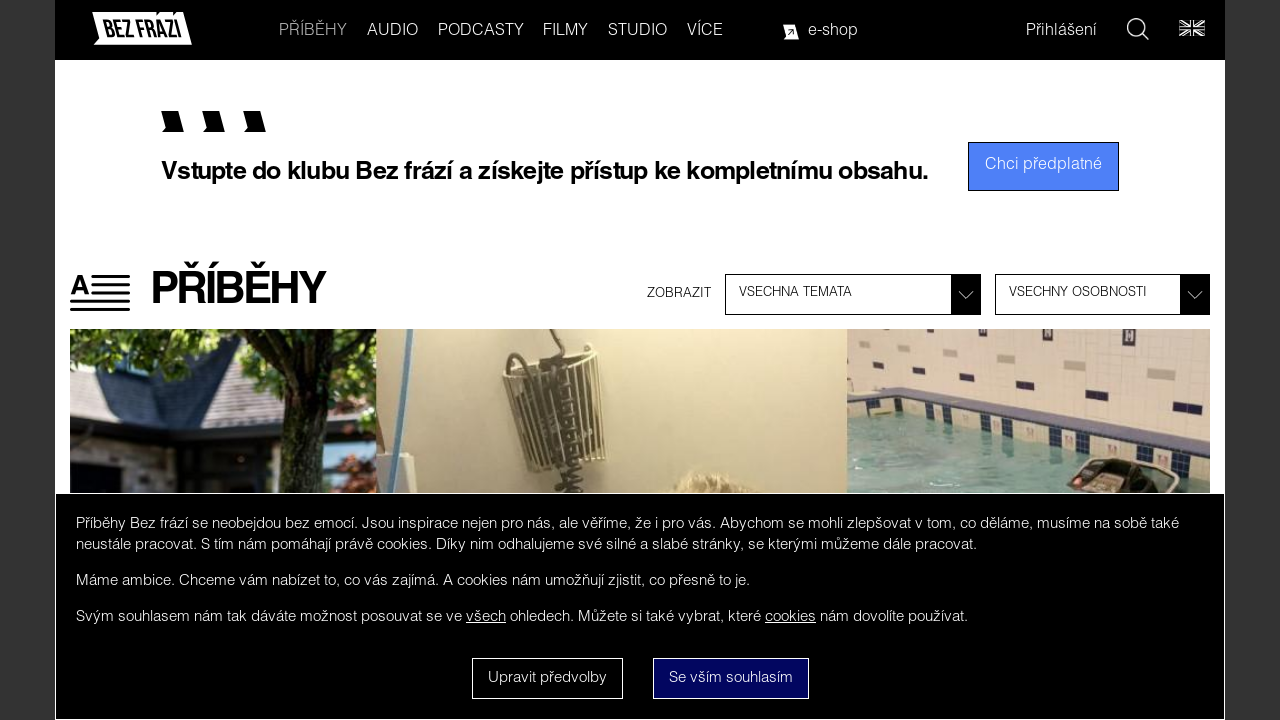

Waited for page to reach networkidle state
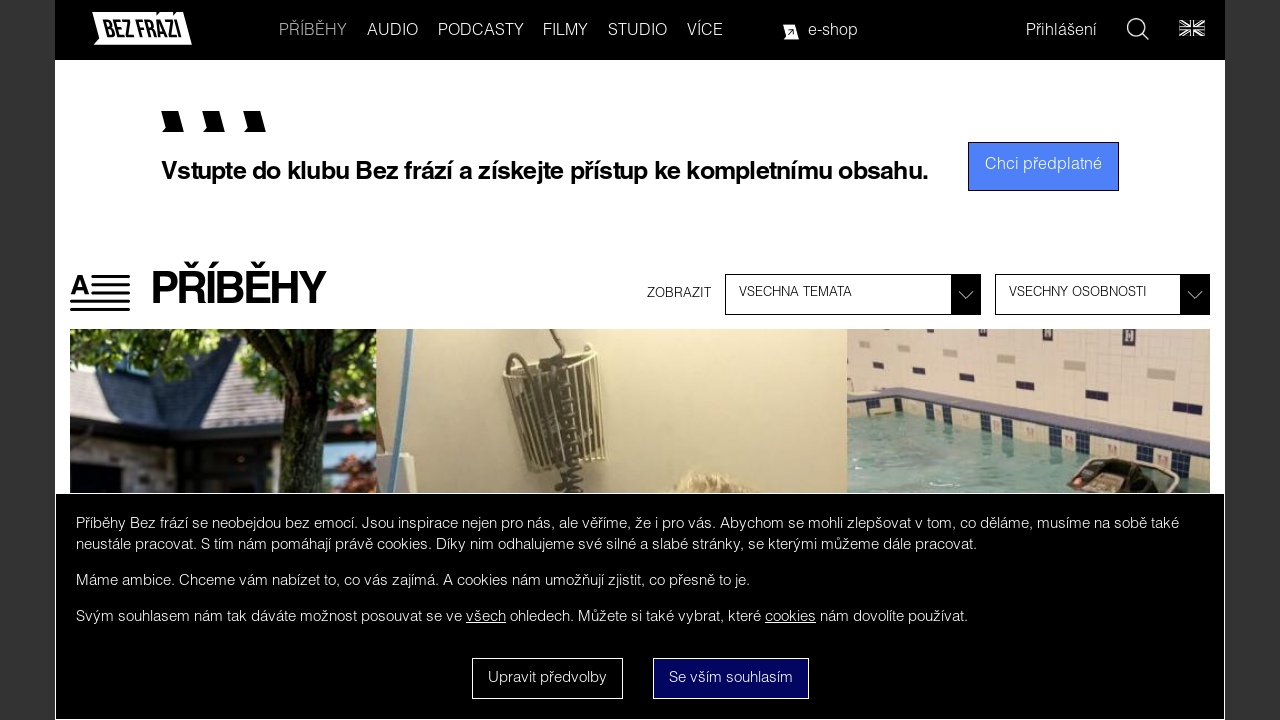

Scrolled to bottom of page (iteration 1)
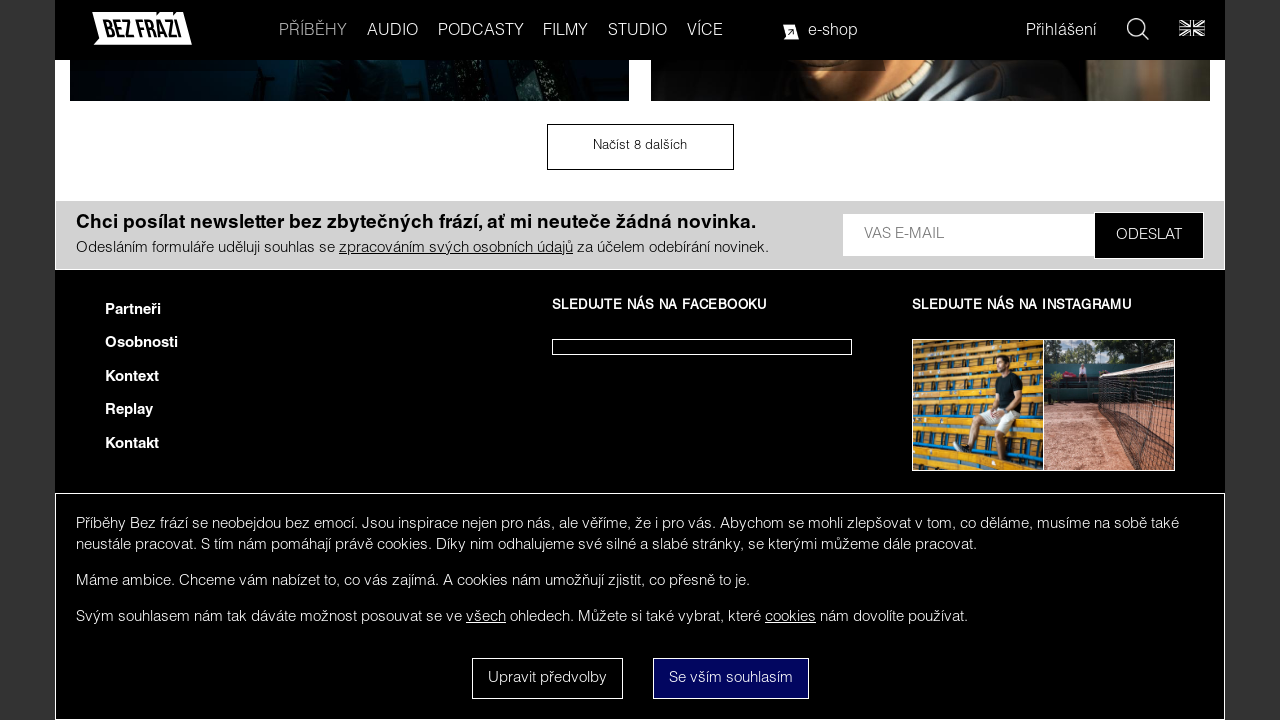

Waited 2 seconds for content to load
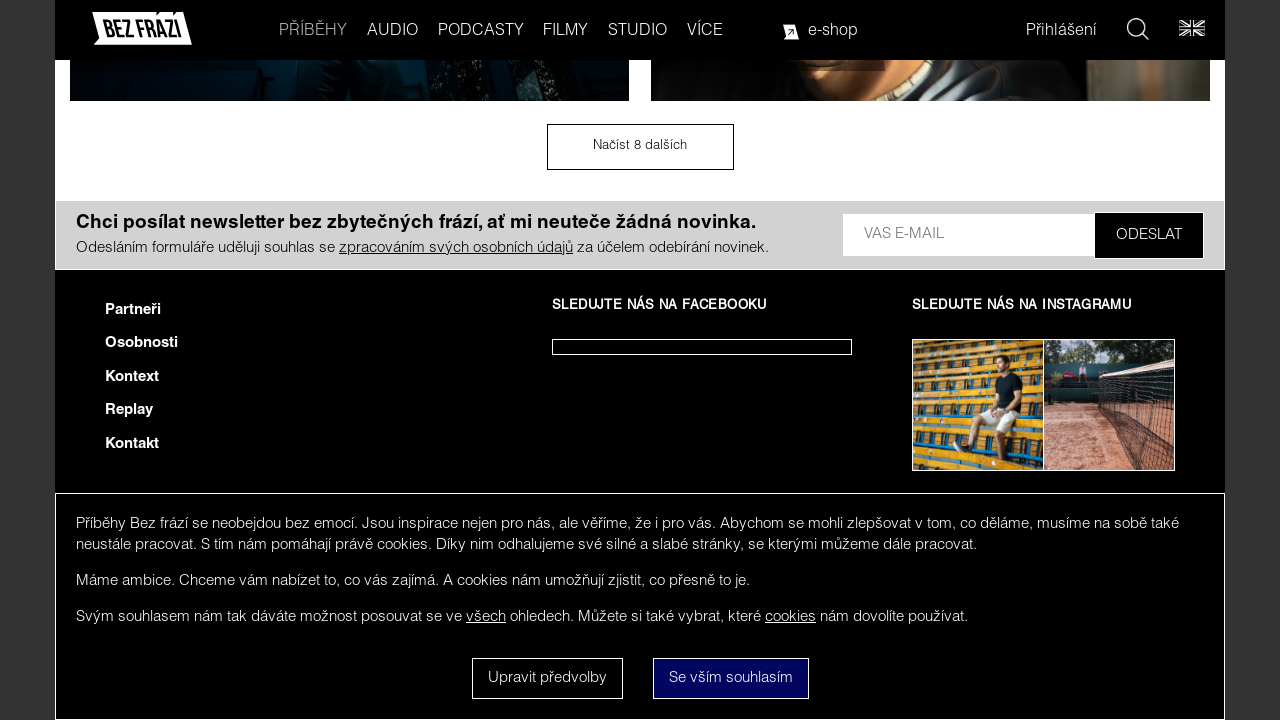

Located 'read next' button element
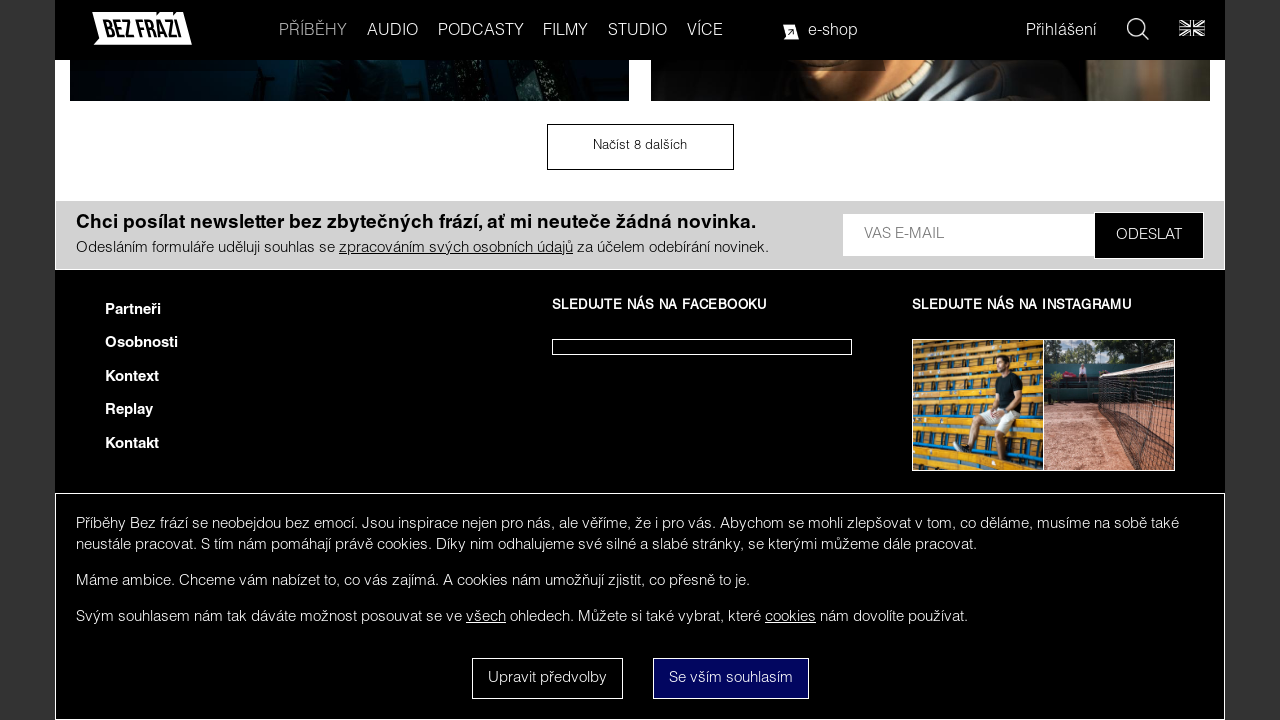

'Read next' button is not visible, breaking loop
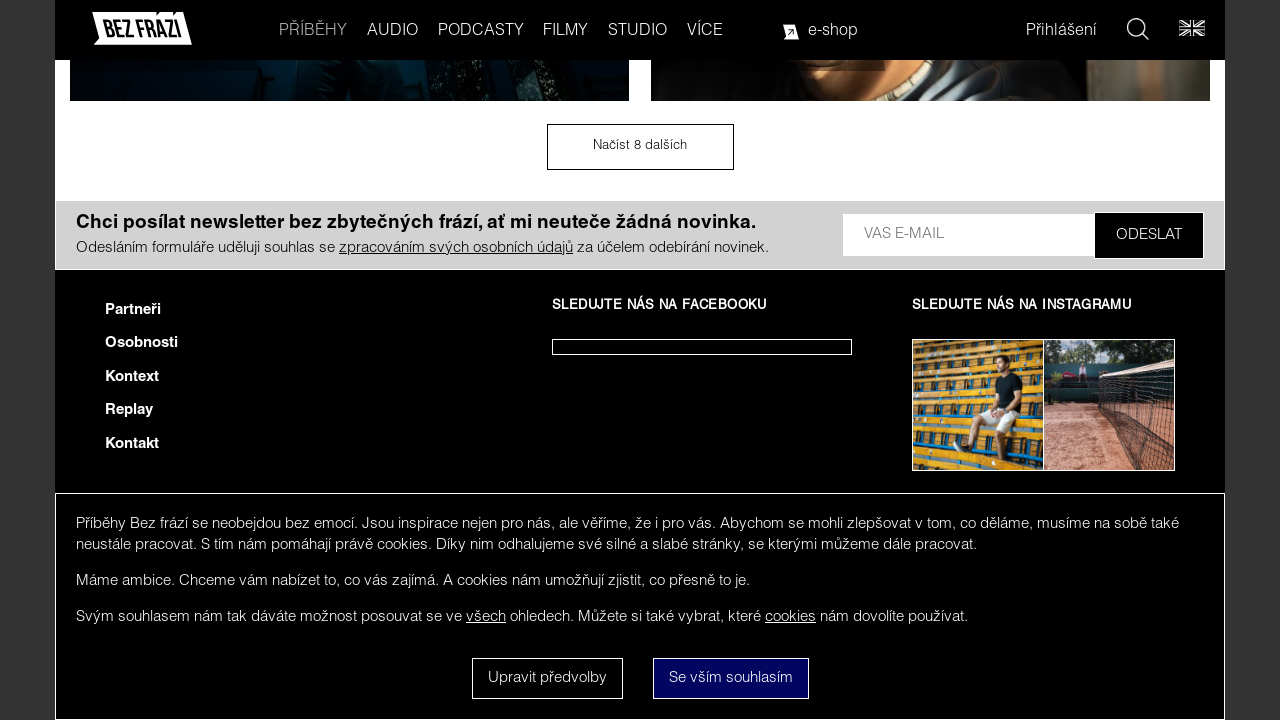

Verified that links with href attribute are present on the page
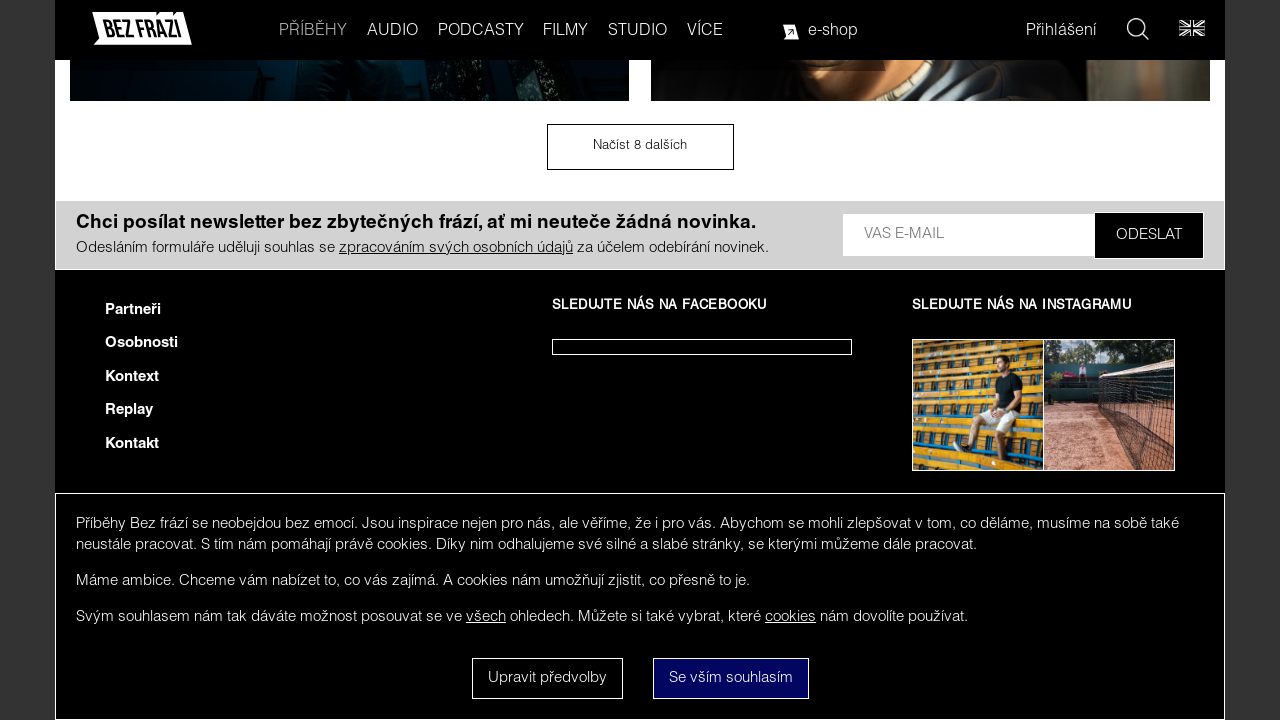

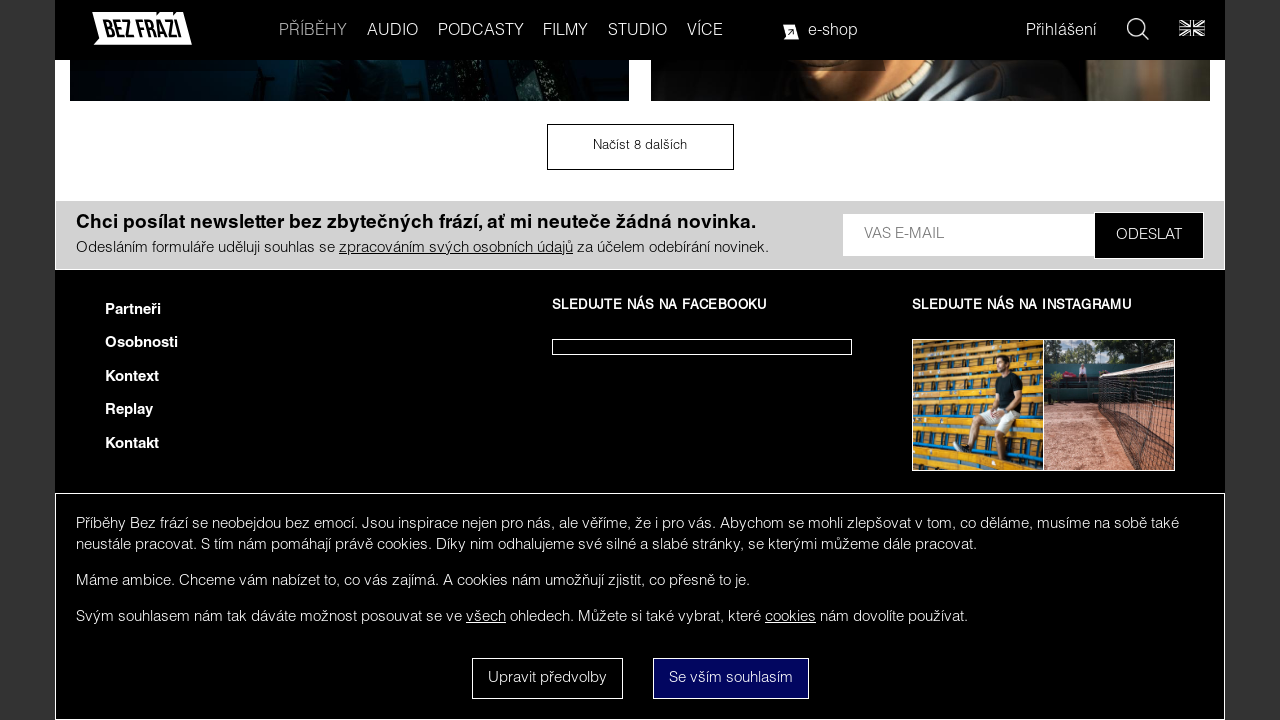